Tests a basic form by entering two numbers into input fields and clicking a button to calculate their total sum

Starting URL: http://syntaxprojects.com/basic-first-form-demo.php

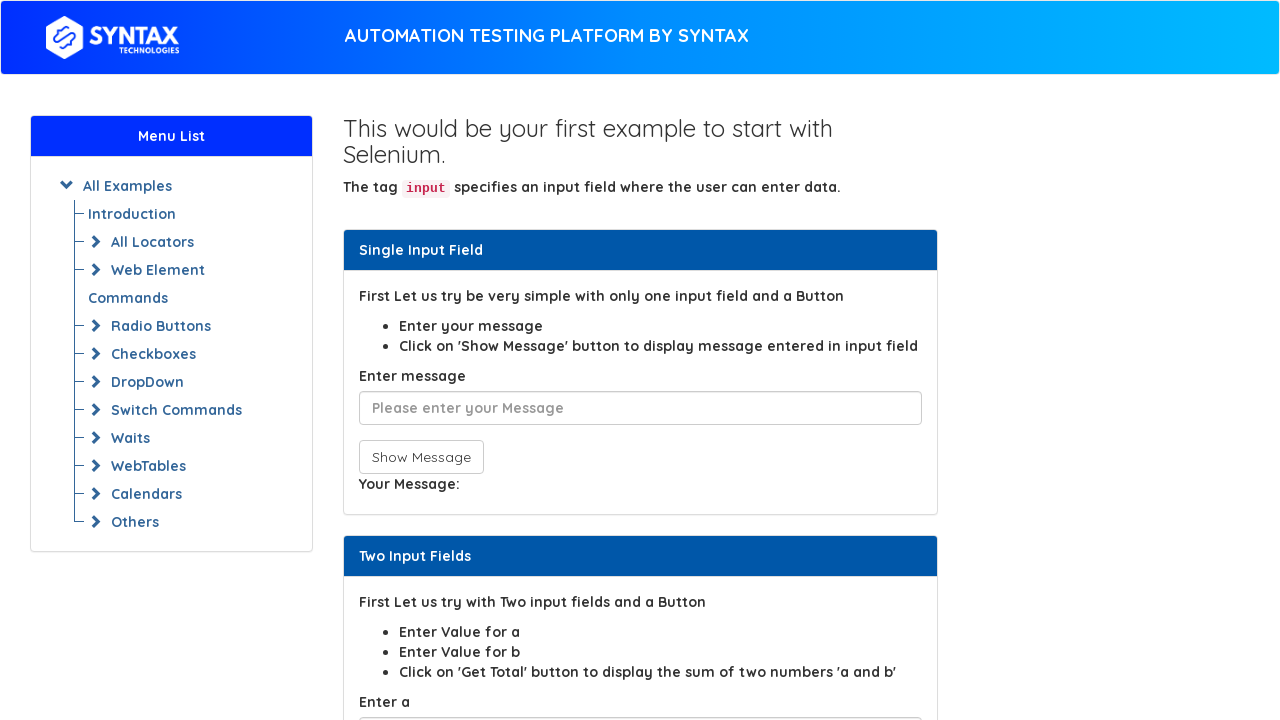

Entered 19 into the first number input field on input#sum1
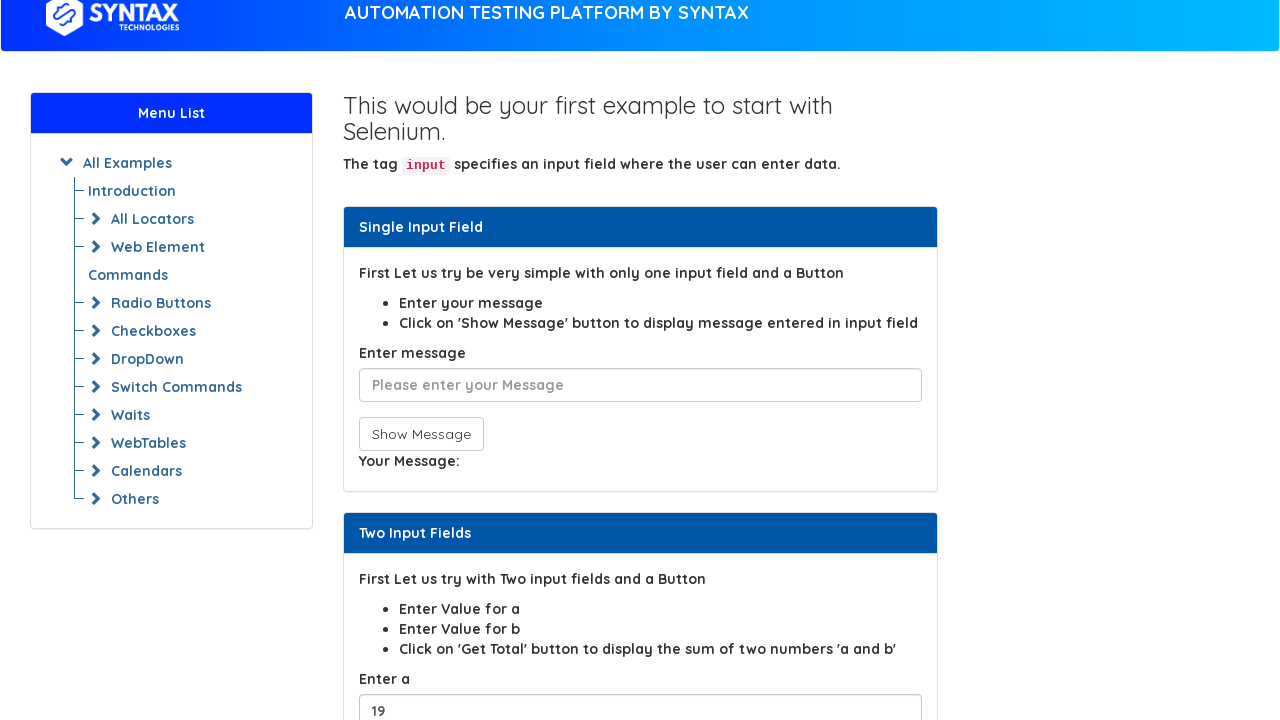

Entered 15 into the second number input field on input#sum2
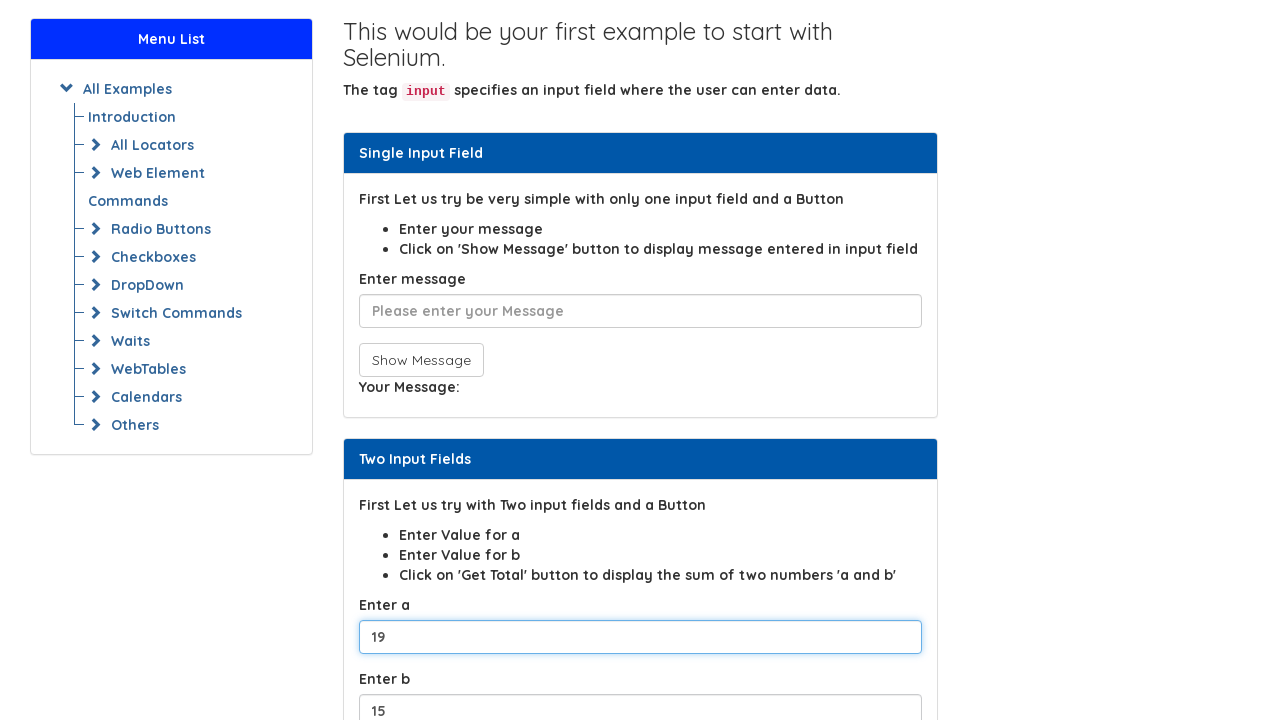

Clicked the button to calculate the sum of the two numbers at (402, 360) on button[onclick$='total()']
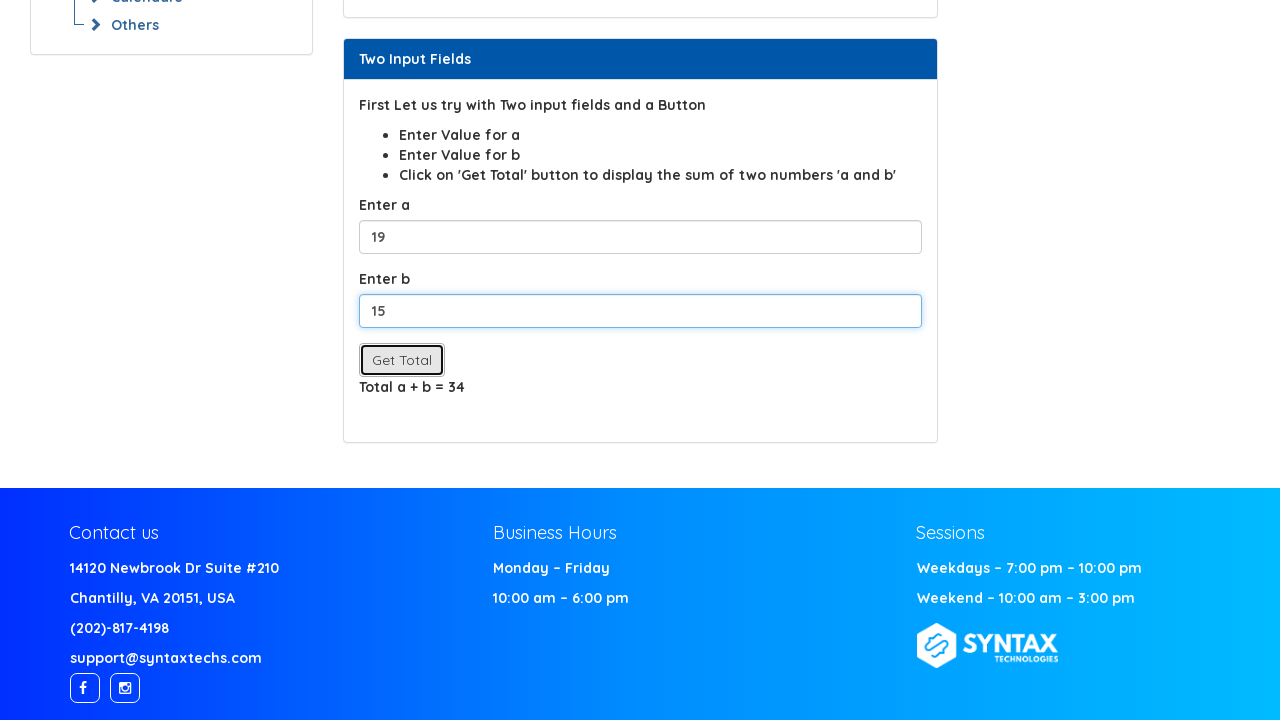

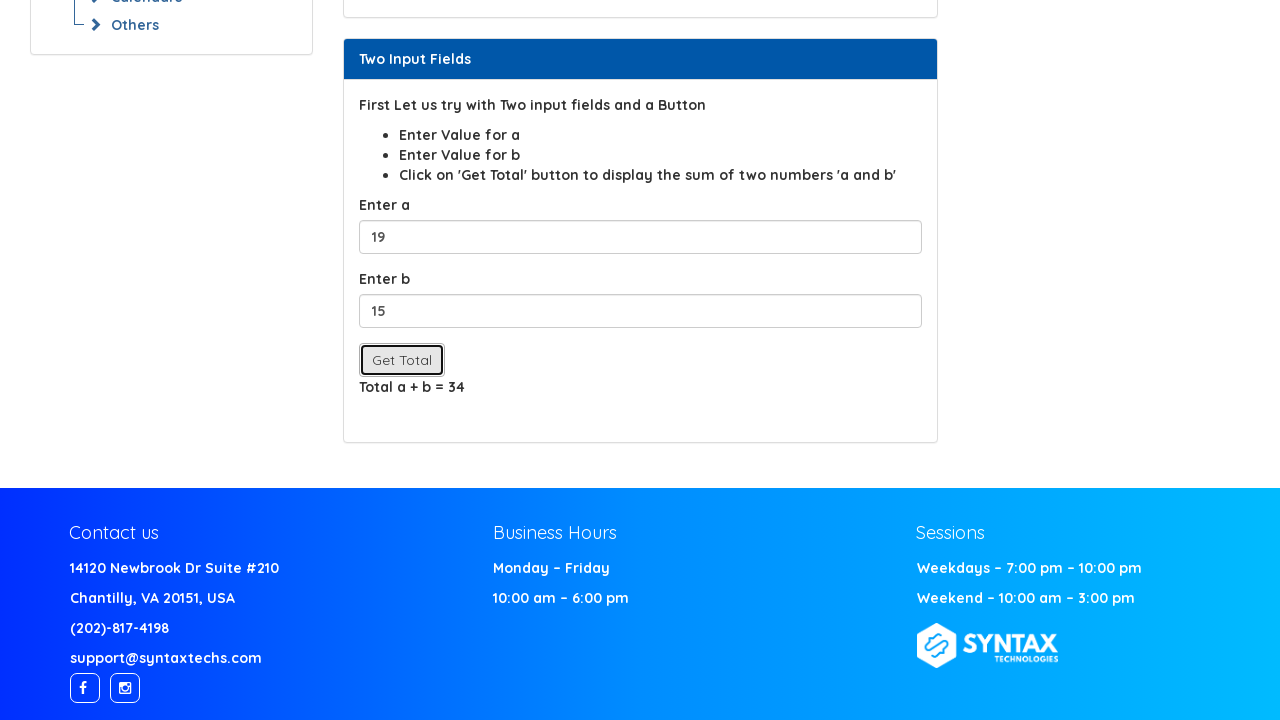